Tests the Python.org search functionality by entering "pycon" as a search query and submitting the form

Starting URL: http://www.python.org

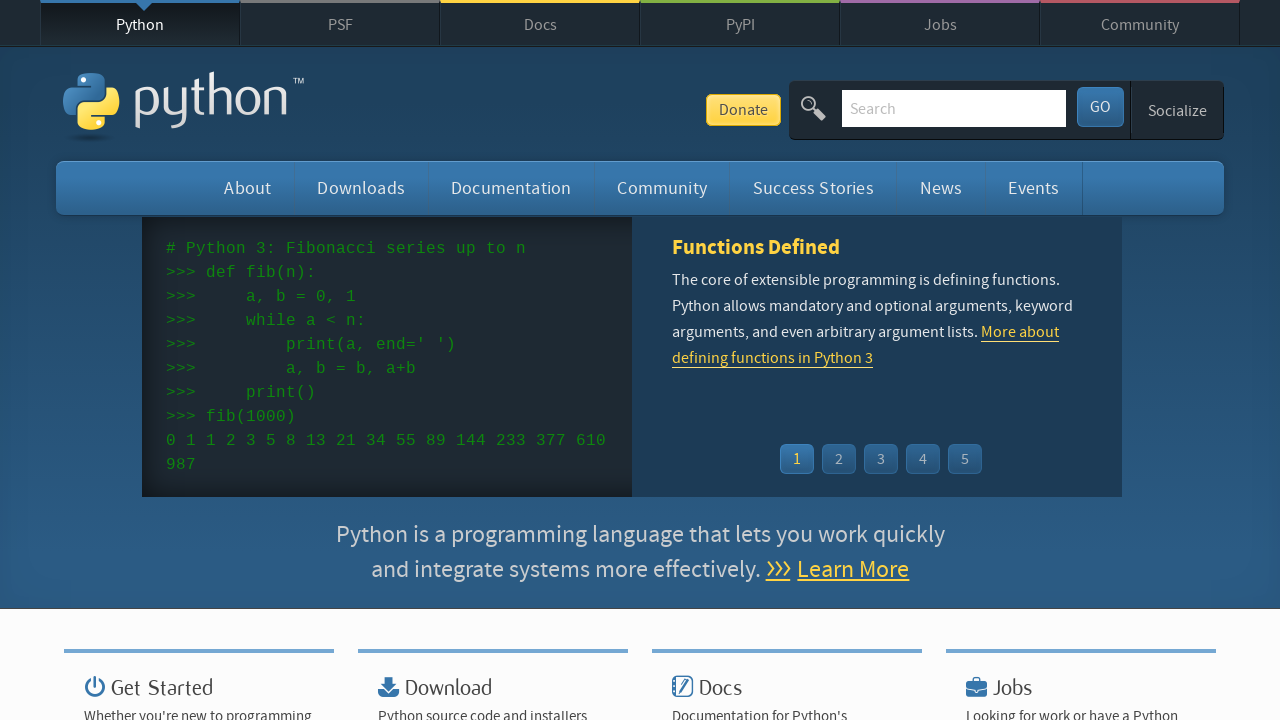

Verified page title contains 'Python'
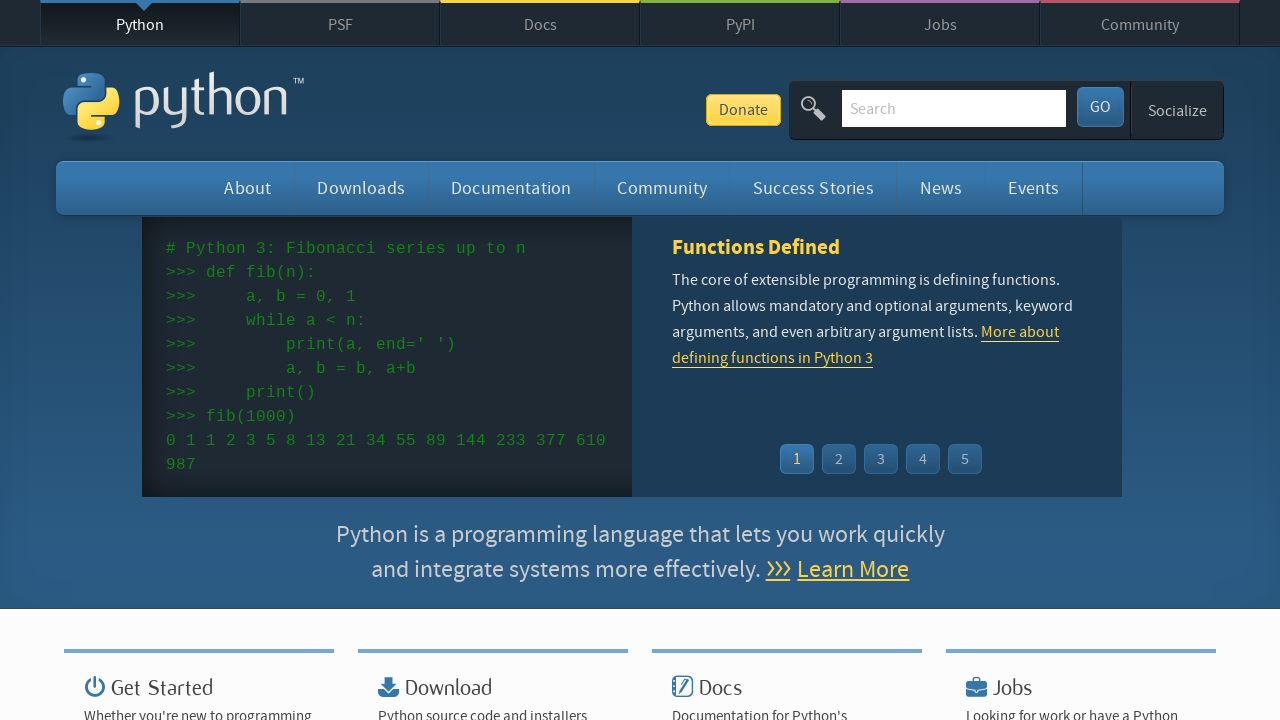

Cleared search input field on input[name='q']
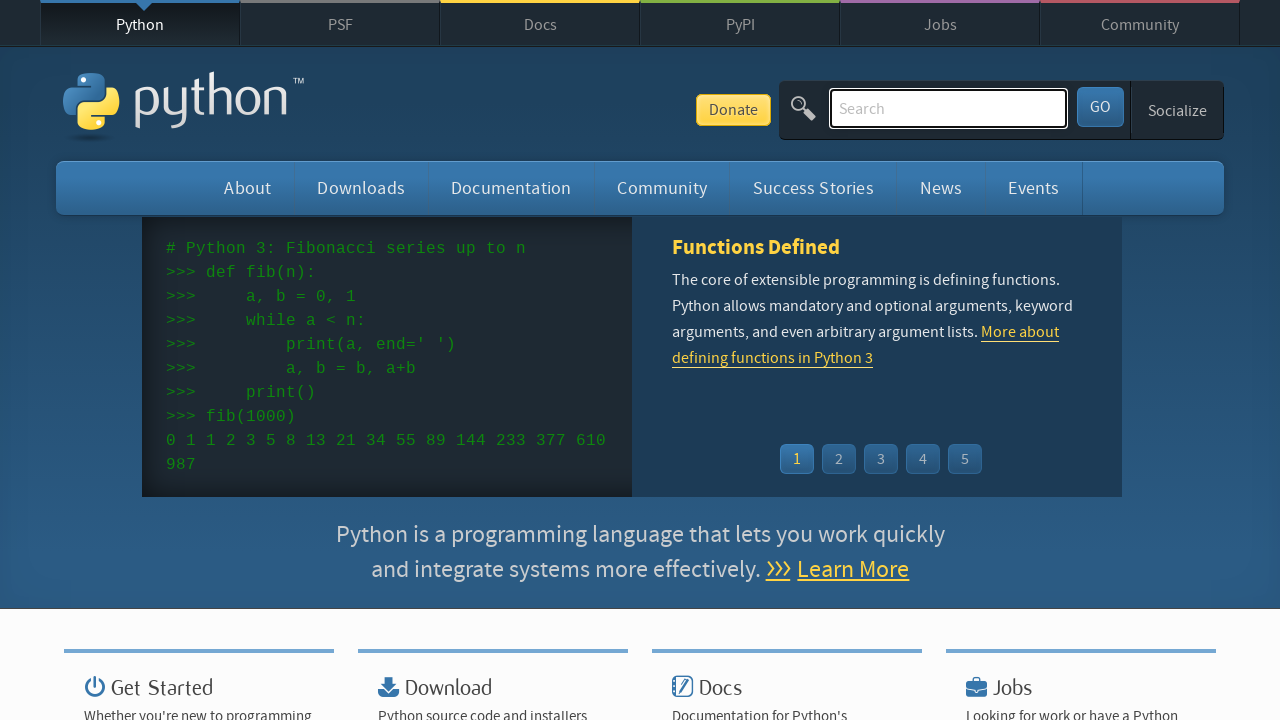

Entered 'pycon' as search query on input[name='q']
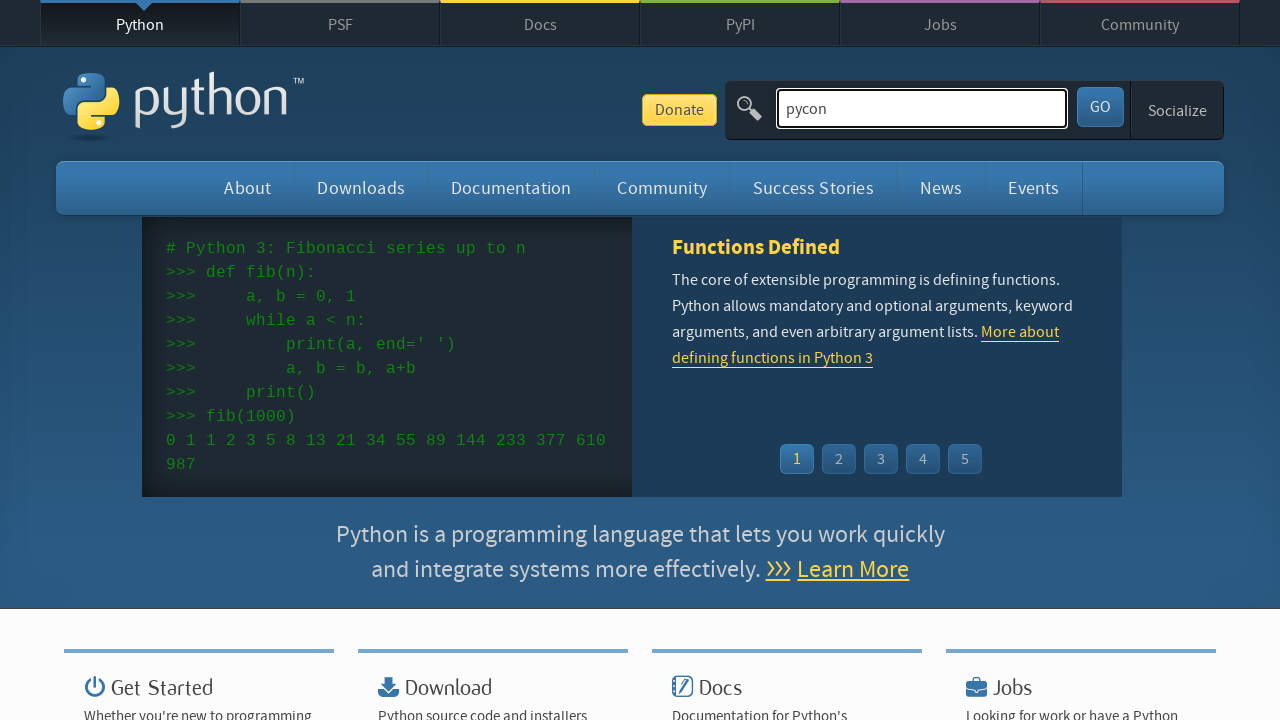

Submitted search form by pressing Enter on input[name='q']
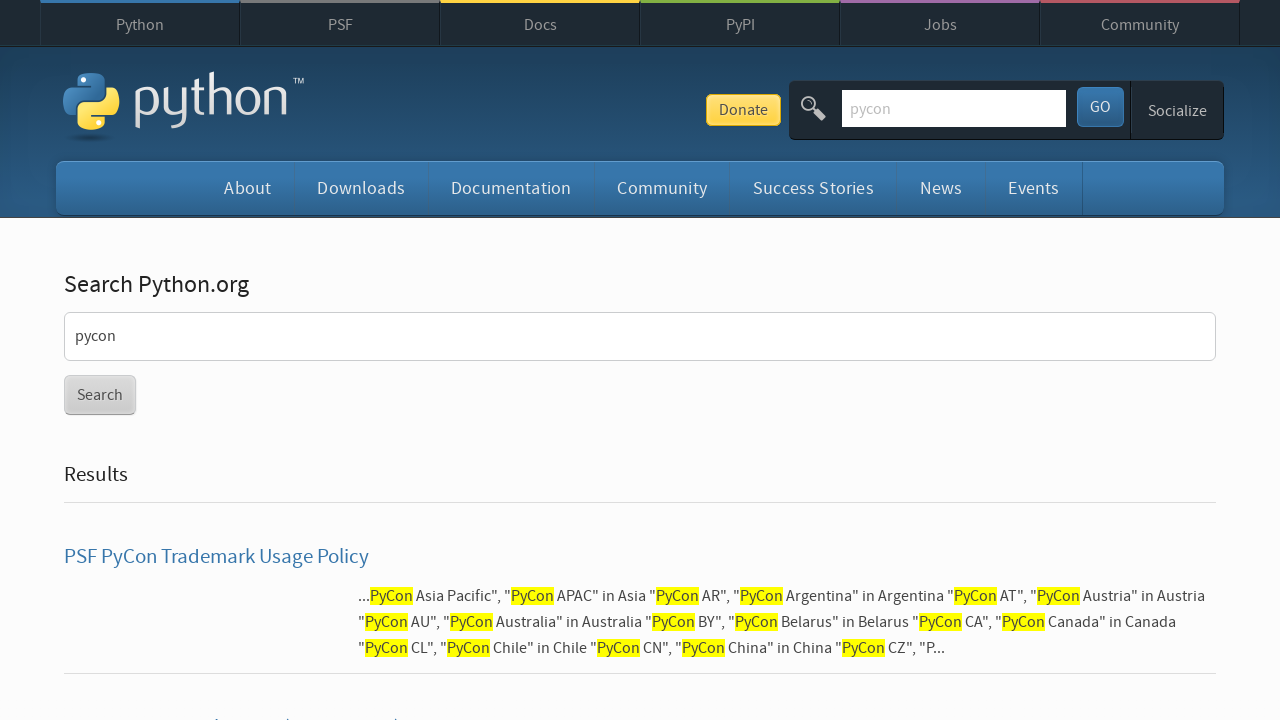

Waited for page to load (networkidle)
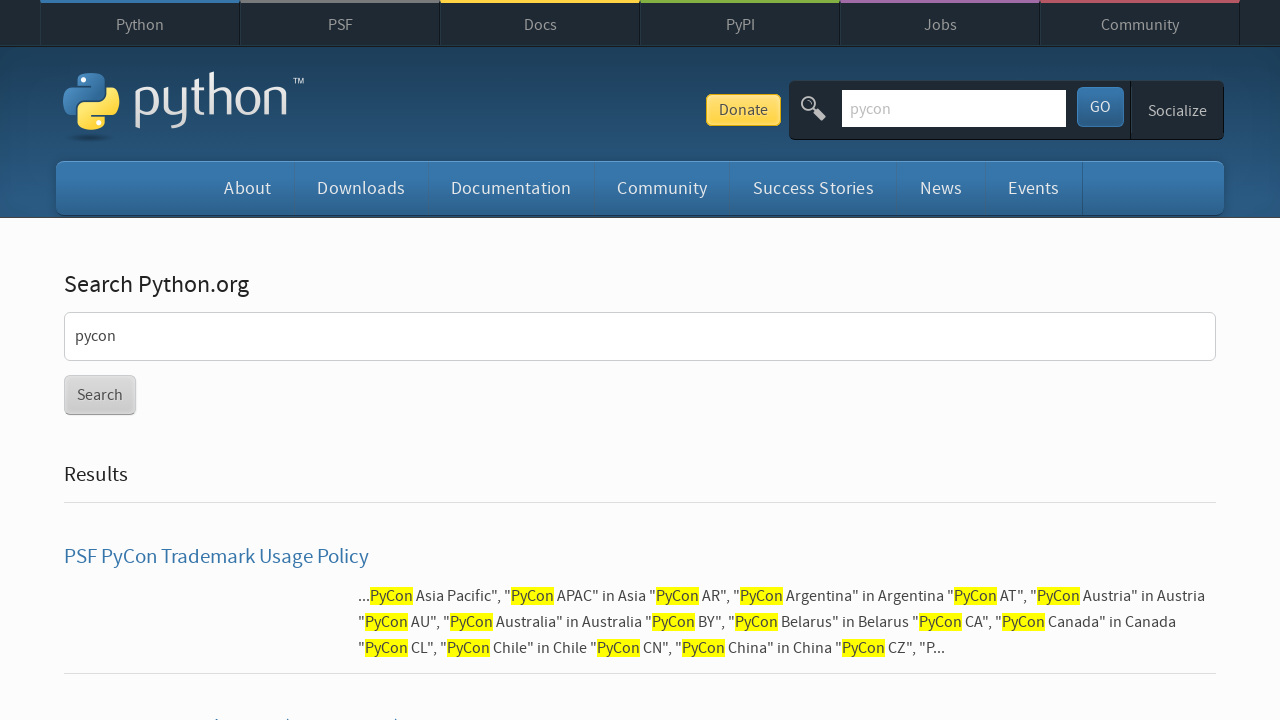

Verified search results were found (no 'No results found' message)
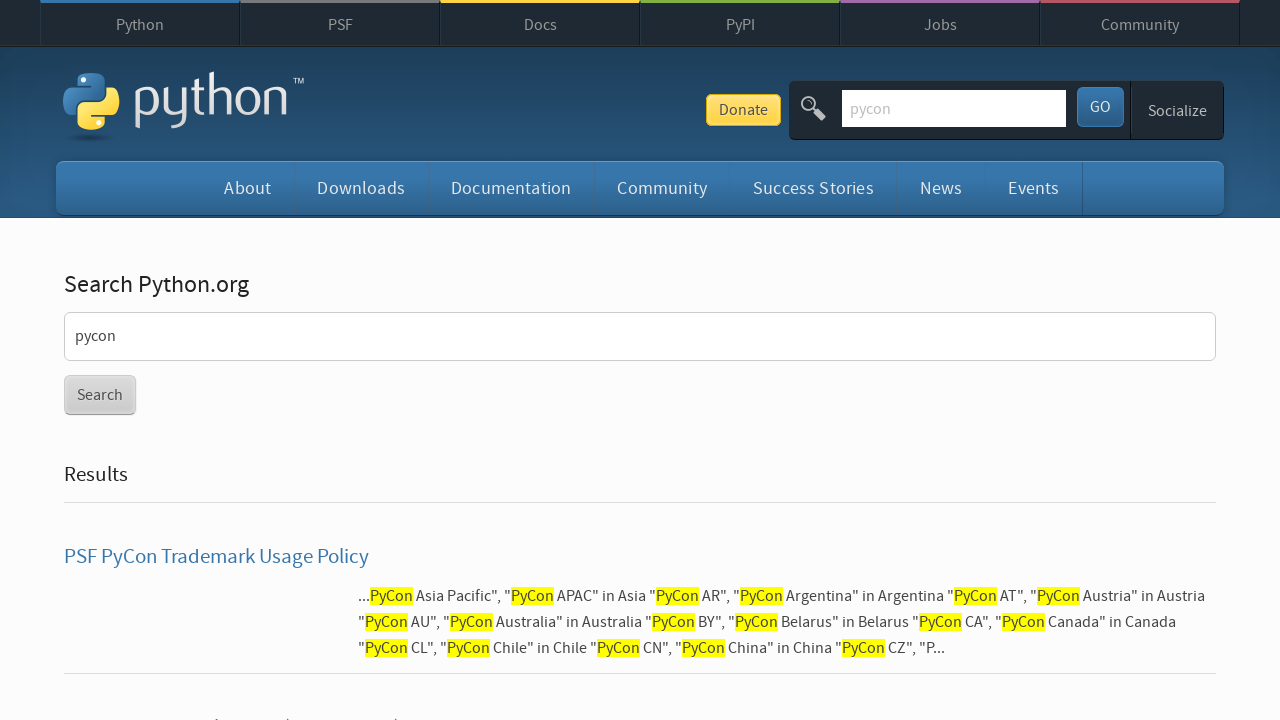

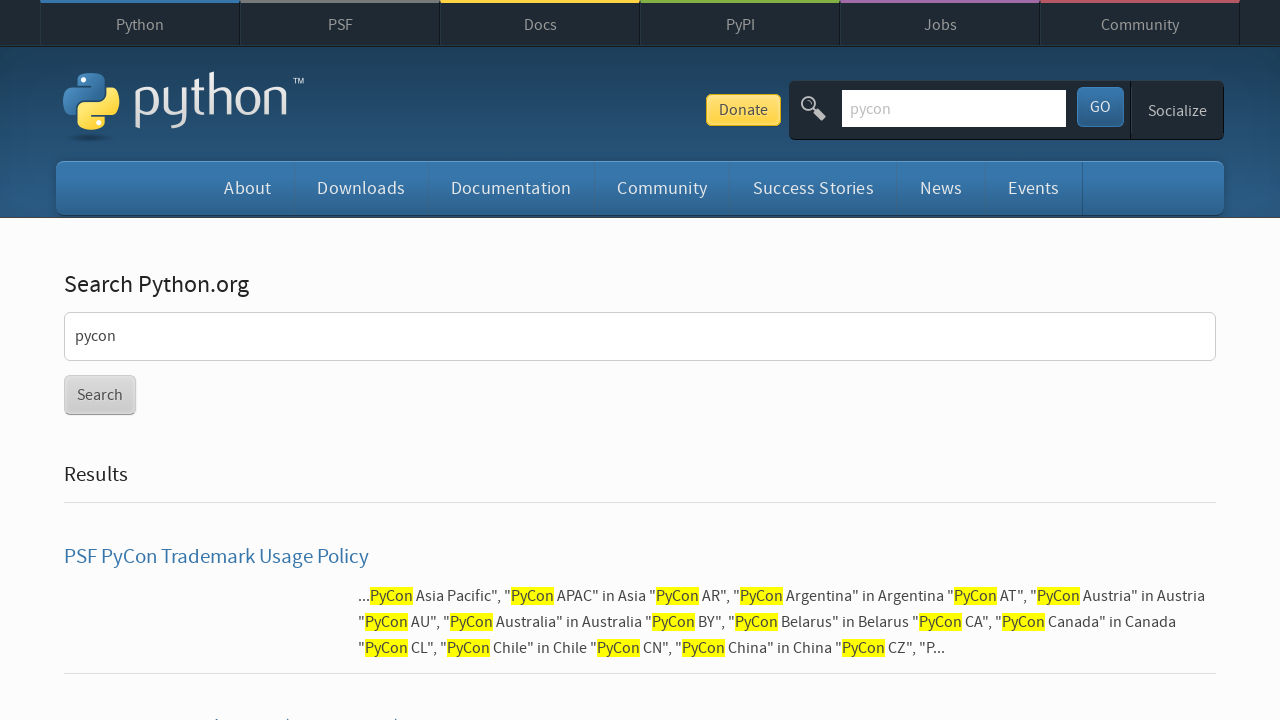